Adds text to a pre-filled text field

Starting URL: https://seleniumbase.io/demo_page

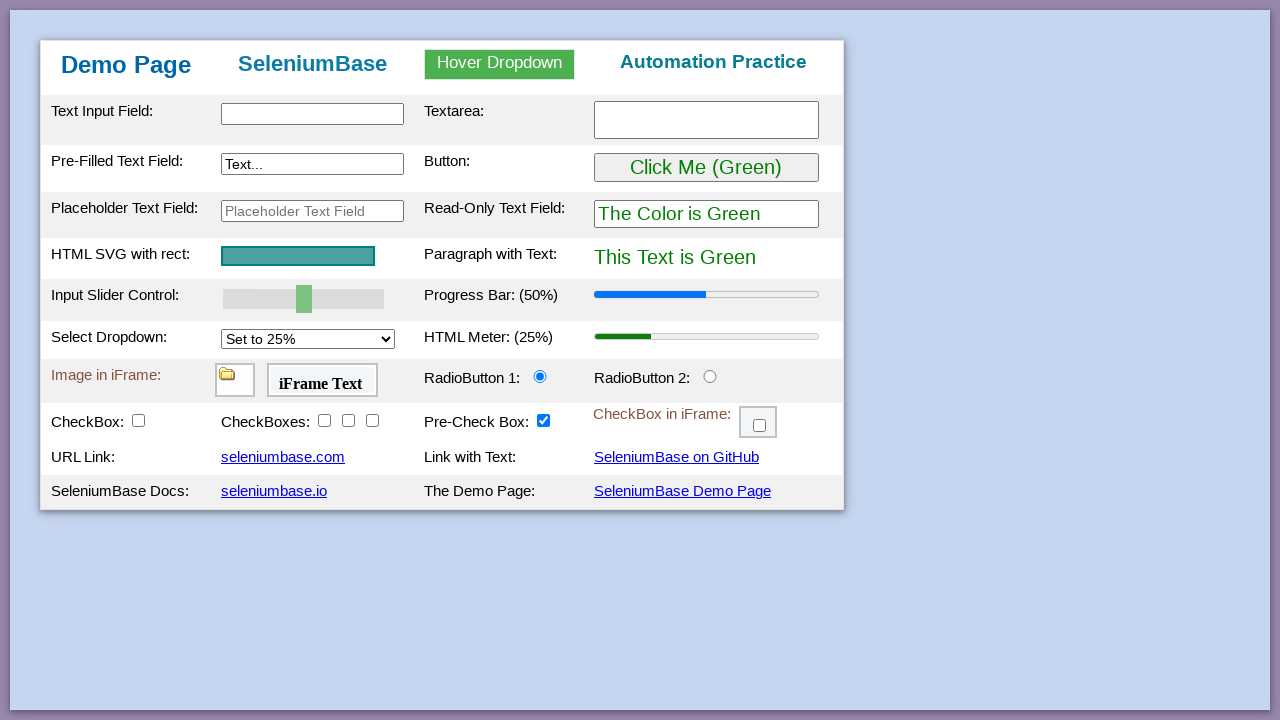

Filled pre-filled text field with 'Visual testing with Cypress.' on #myTextInput2
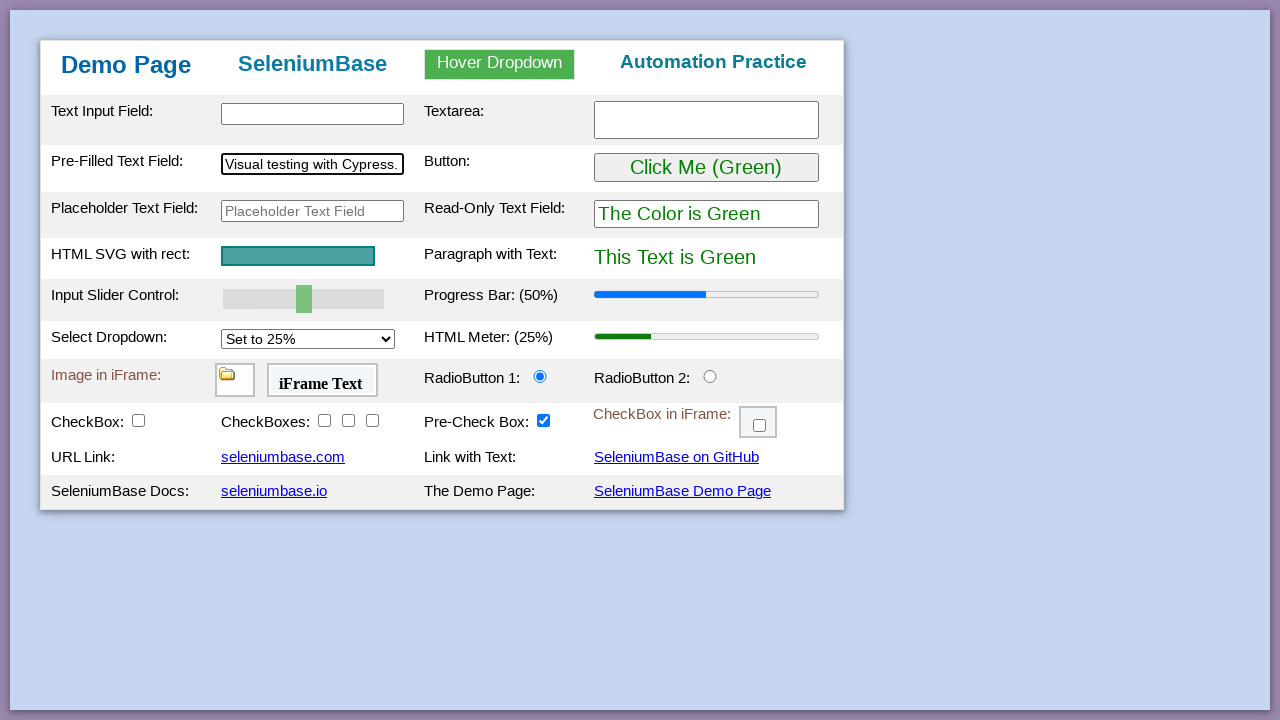

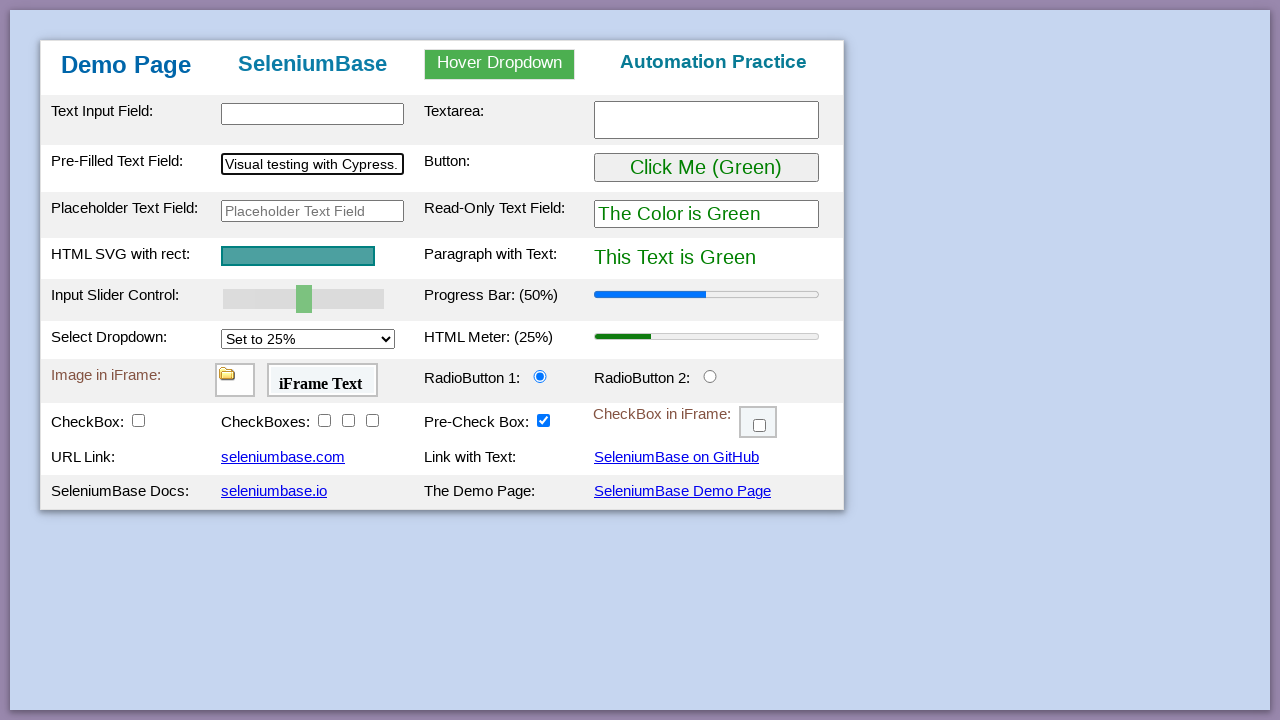